Verifies the login page loads by checking the page title

Starting URL: https://opensource-demo.orangehrmlive.com/web/index.php/auth/login

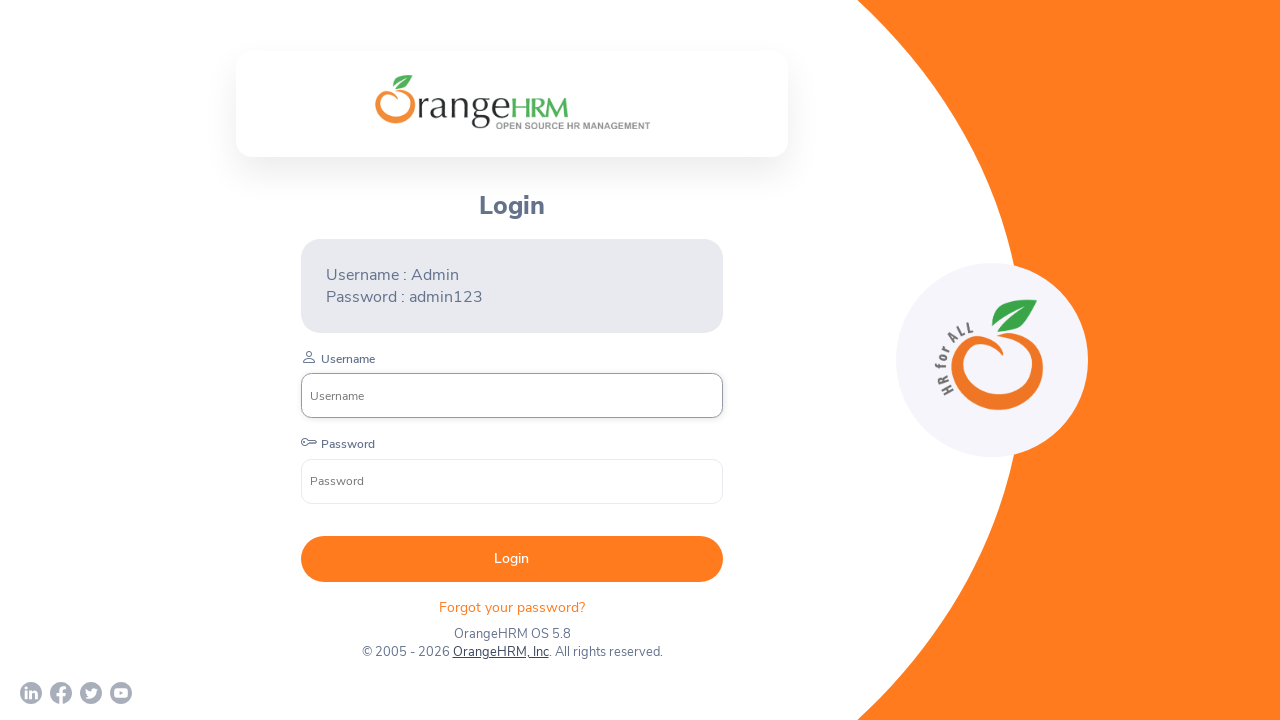

Waited for page to reach domcontentloaded state
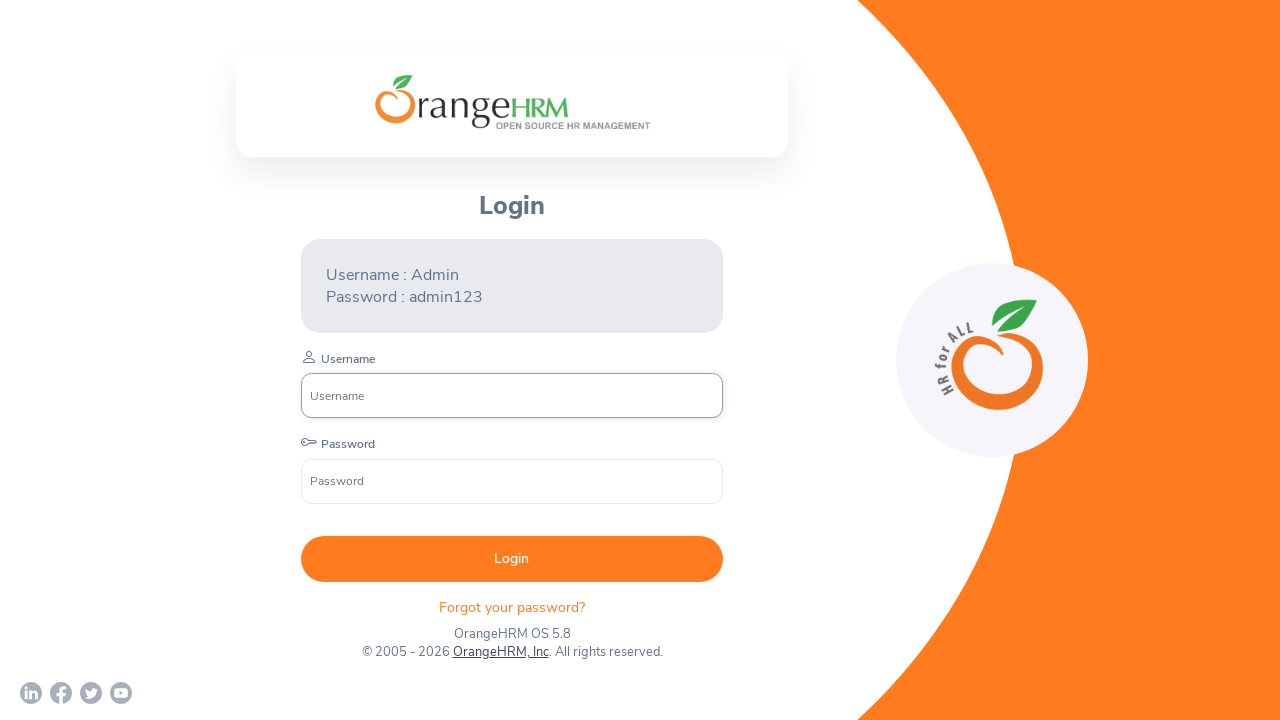

Retrieved page title: OrangeHRM
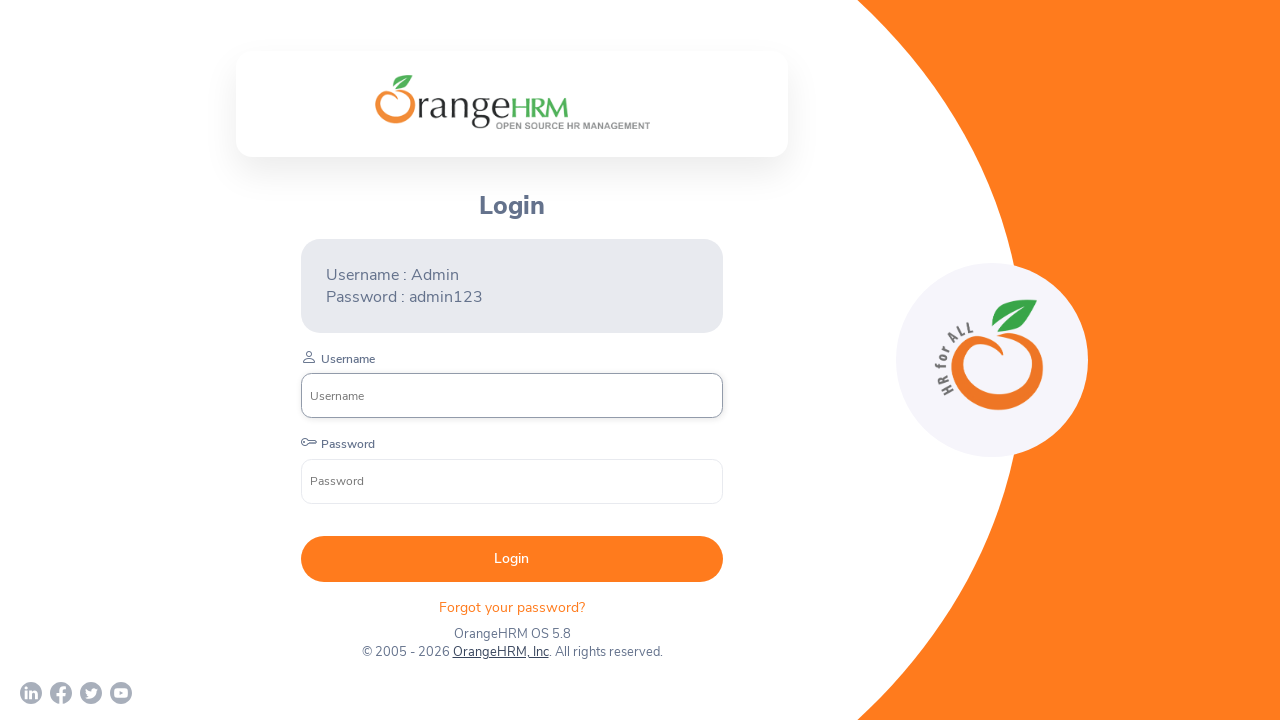

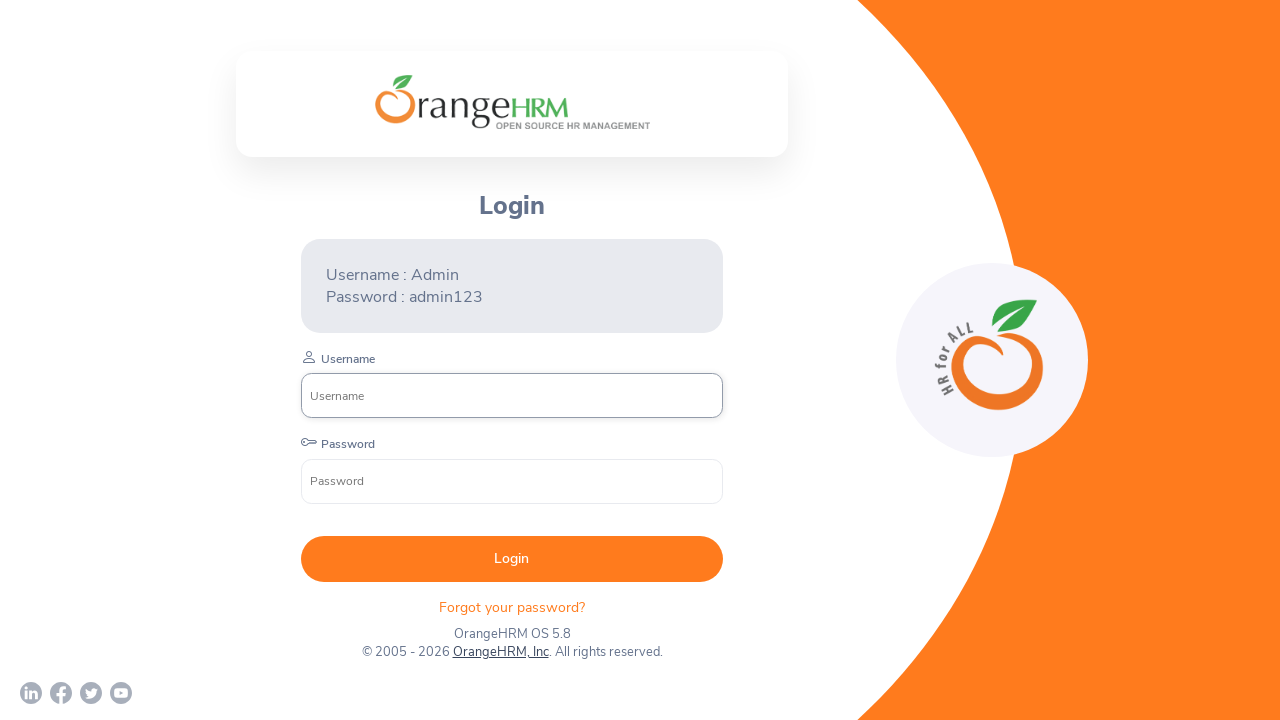